Tests ReactJS Semantic UI dropdown by selecting different user names and verifying the selection

Starting URL: https://react.semantic-ui.com/maximize/dropdown-example-selection/

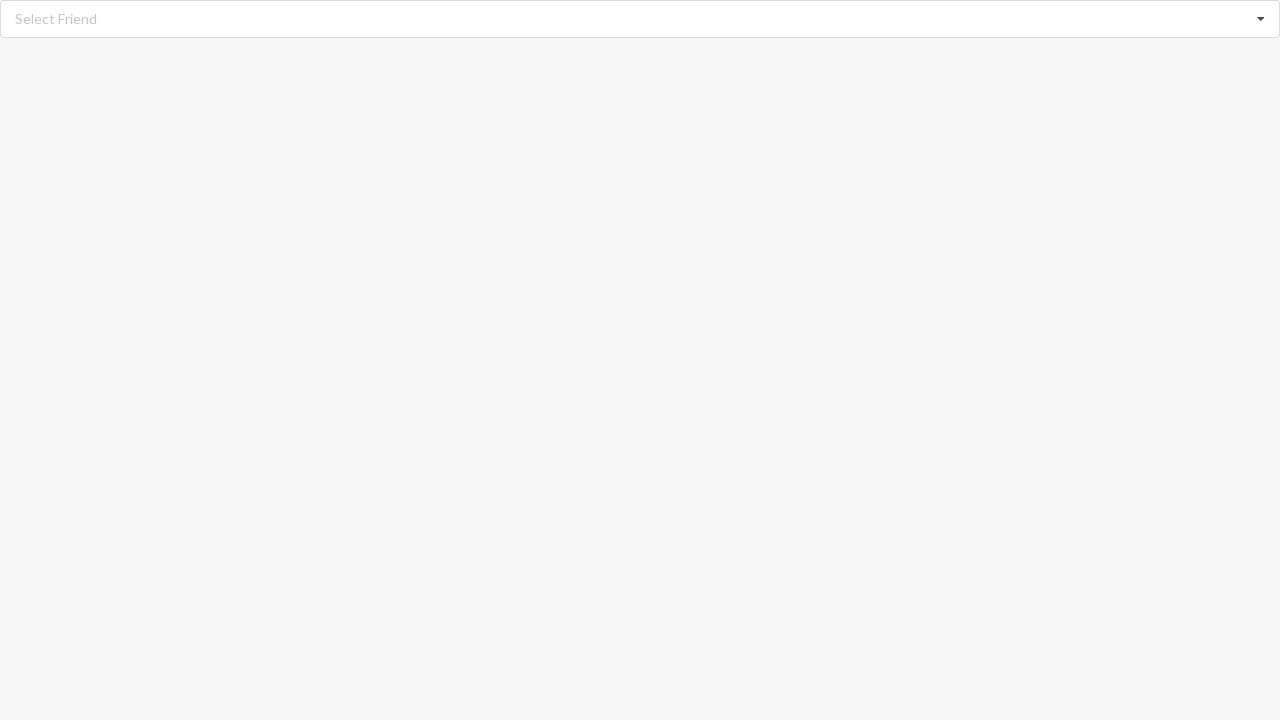

Clicked dropdown icon to open user selection menu at (1261, 19) on xpath=//i[@class='dropdown icon']
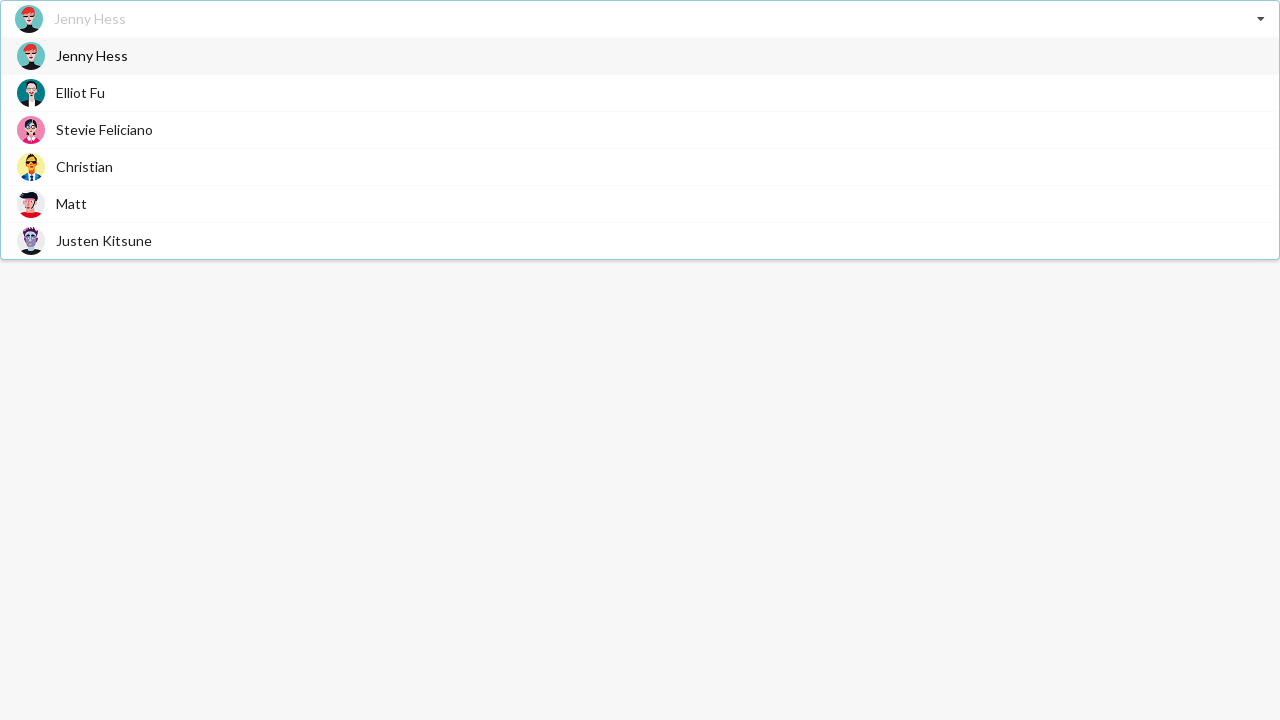

Dropdown menu items loaded
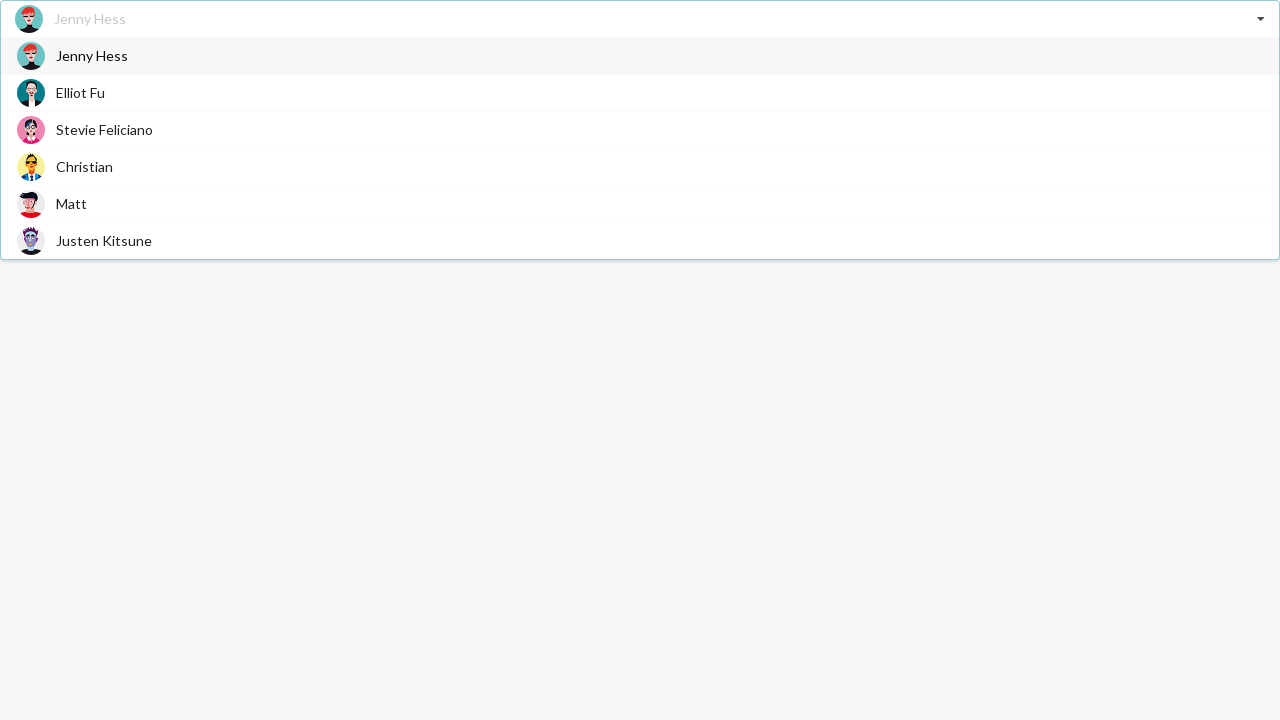

Selected 'Elliot Fu' from dropdown menu at (80, 92) on xpath=//div[@class='item']/span[text()='Elliot Fu']
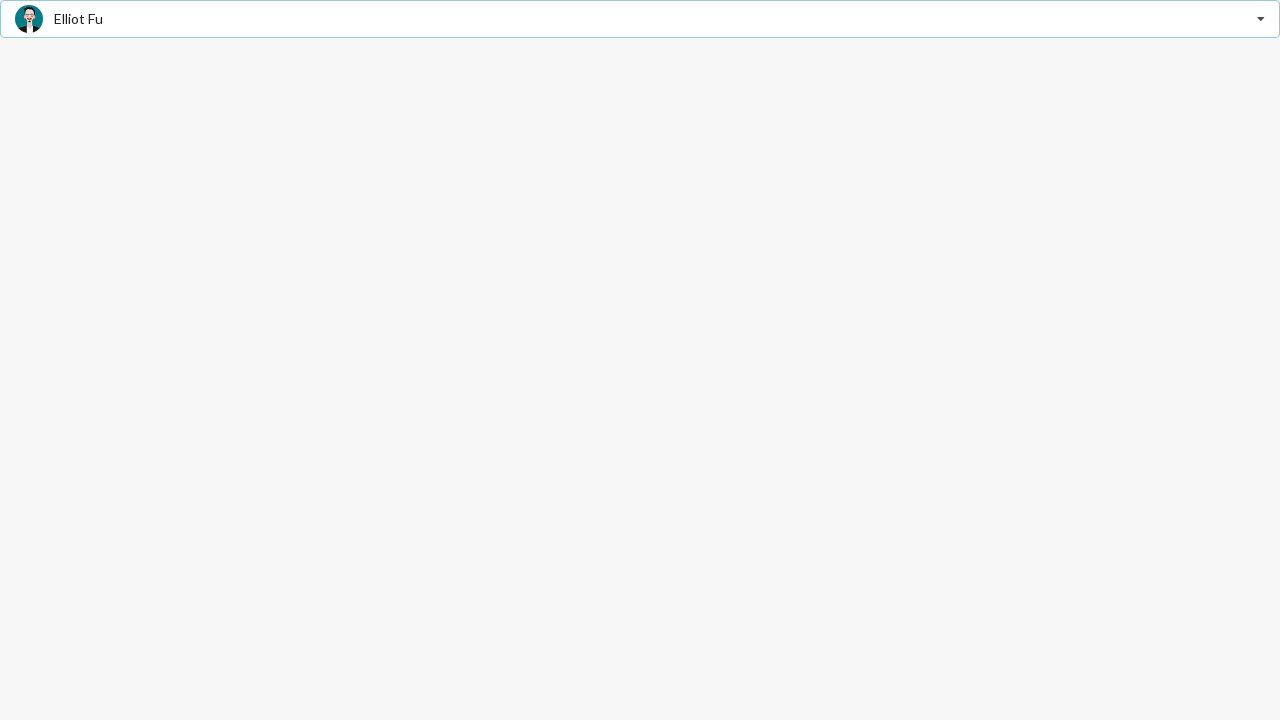

Verified that 'Elliot Fu' is selected
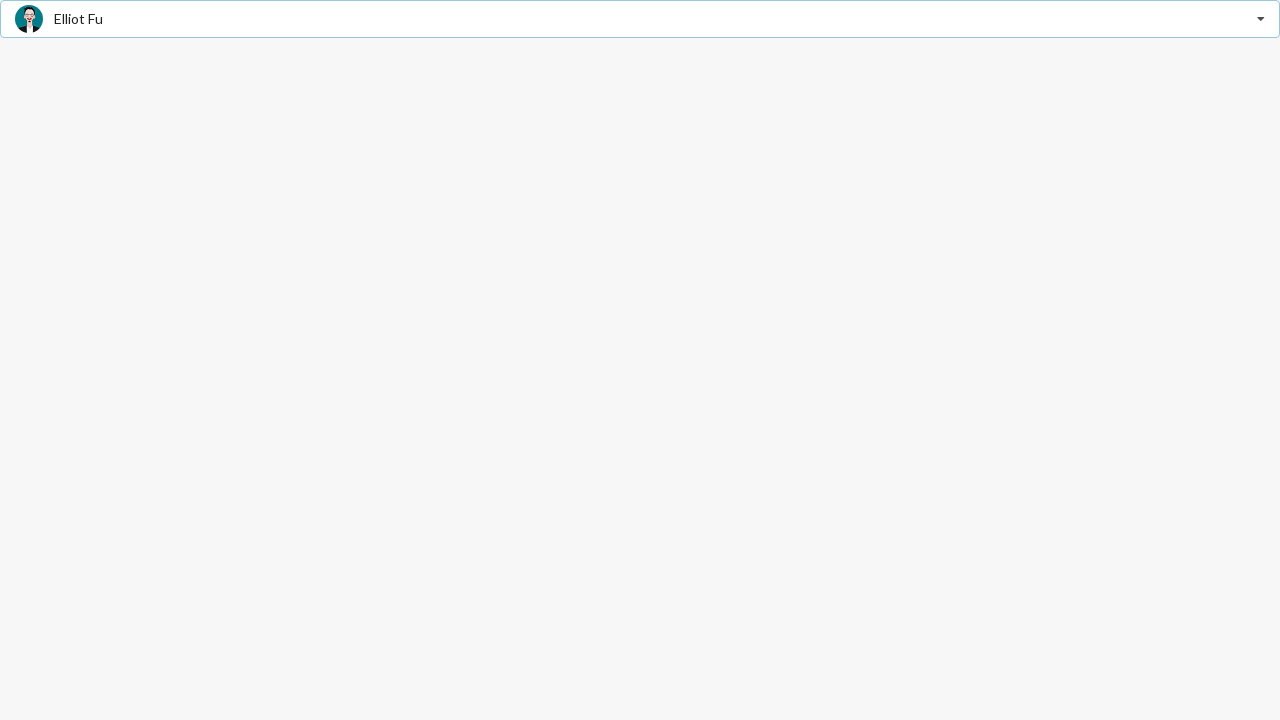

Clicked dropdown icon to open user selection menu again at (1261, 19) on xpath=//i[@class='dropdown icon']
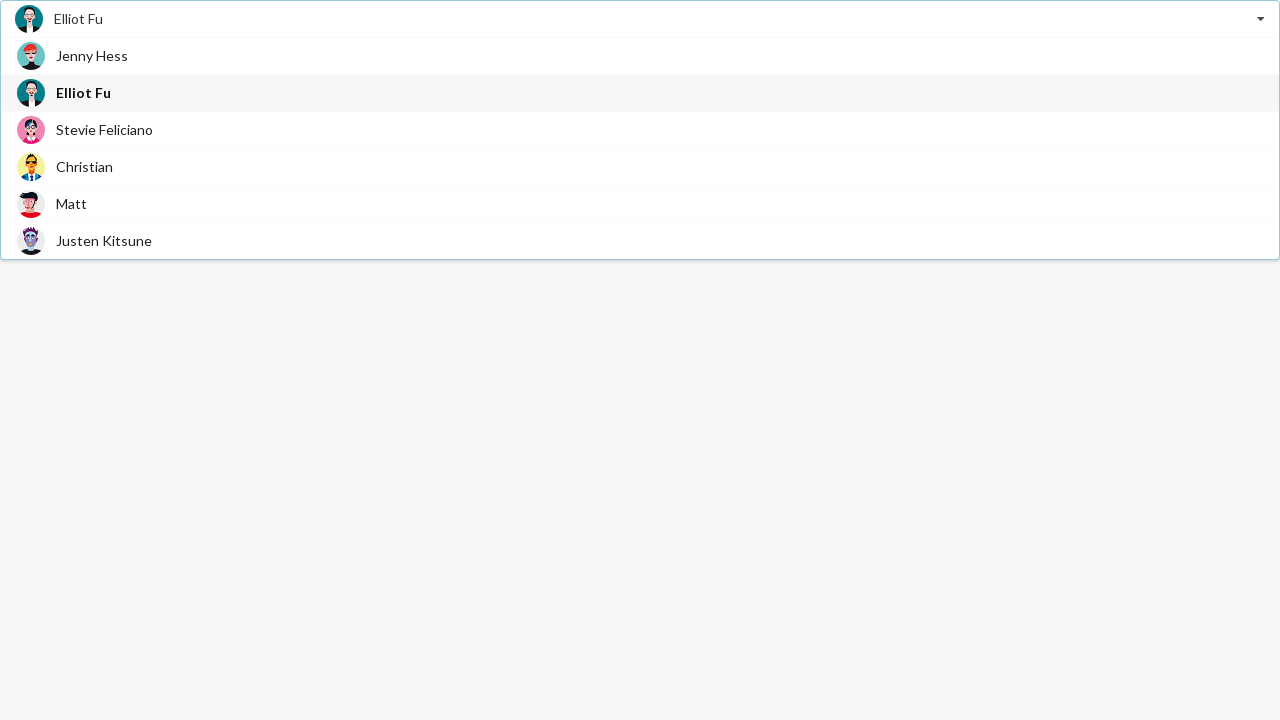

Dropdown menu items loaded
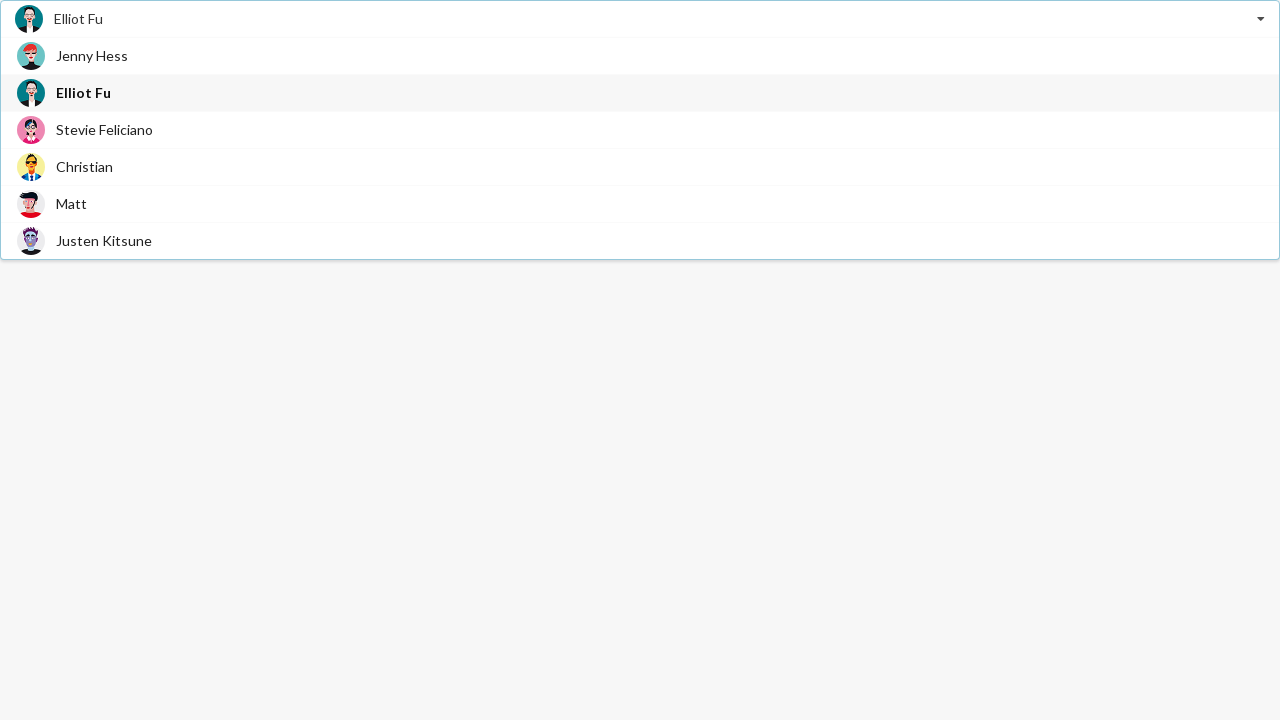

Selected 'Justen Kitsune' from dropdown menu at (104, 240) on xpath=//div[@class='item']/span[text()='Justen Kitsune']
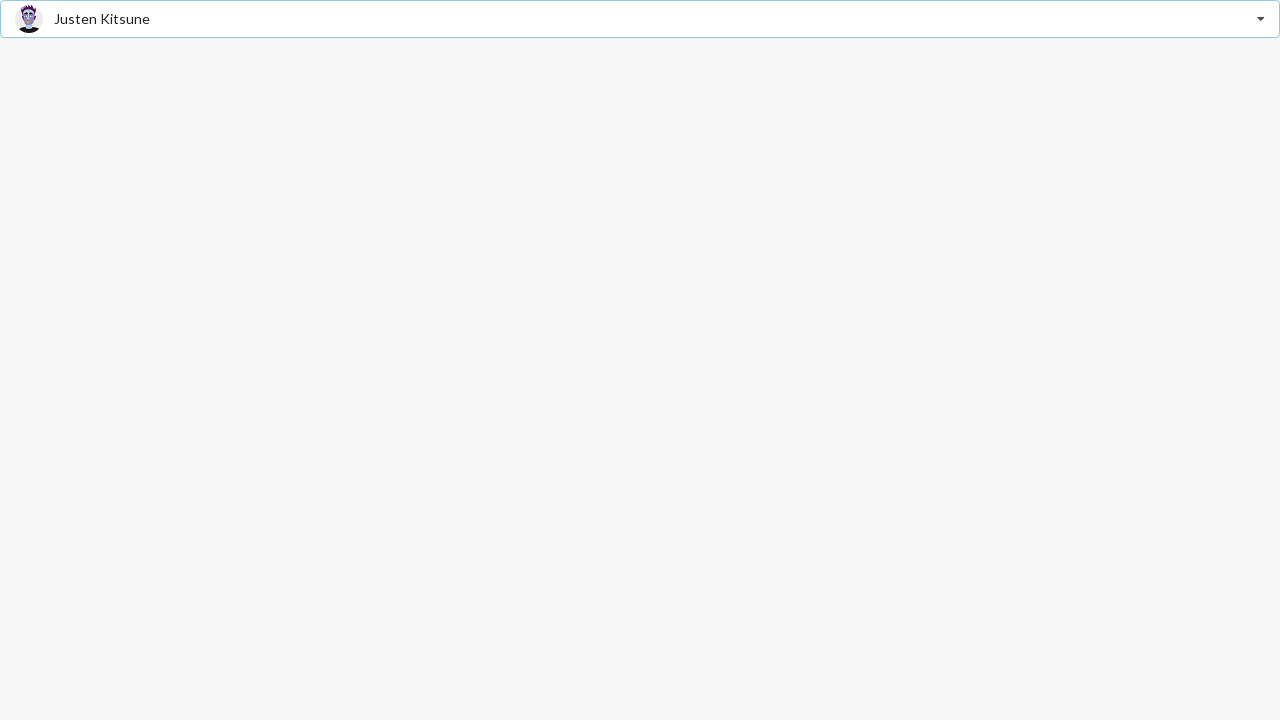

Verified that 'Justen Kitsune' is selected
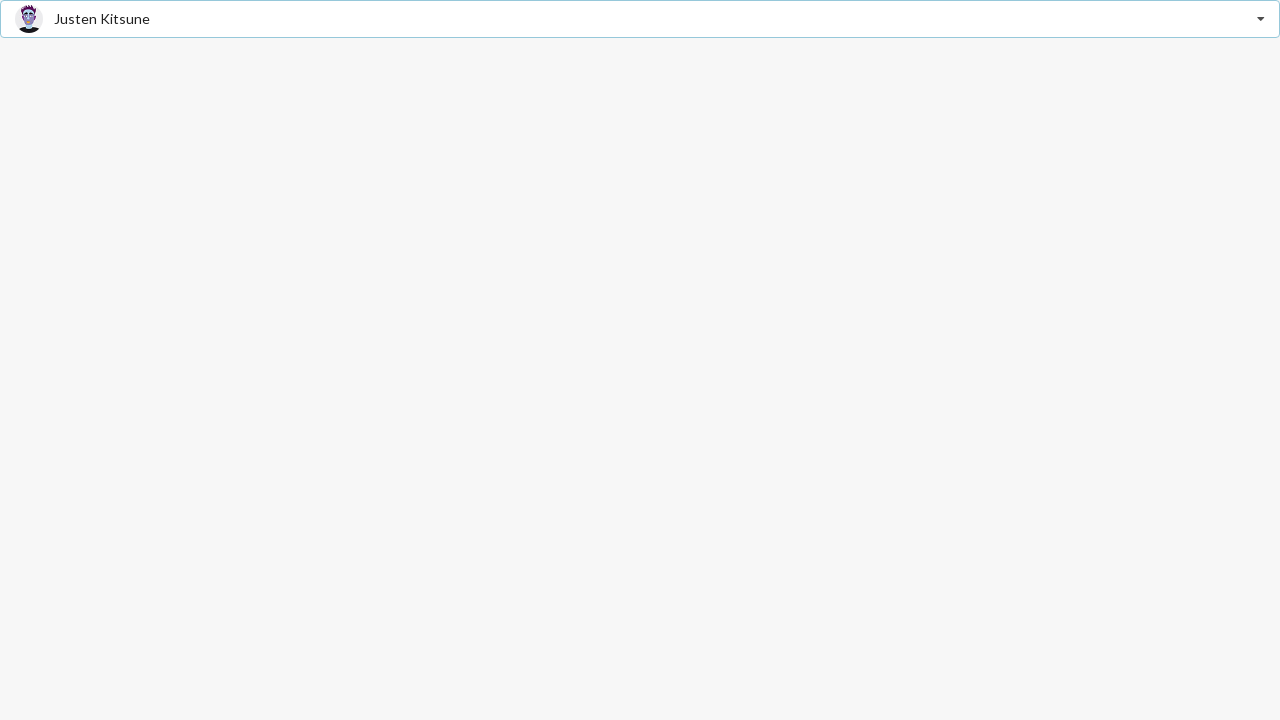

Clicked dropdown icon to open user selection menu again at (1261, 19) on xpath=//i[@class='dropdown icon']
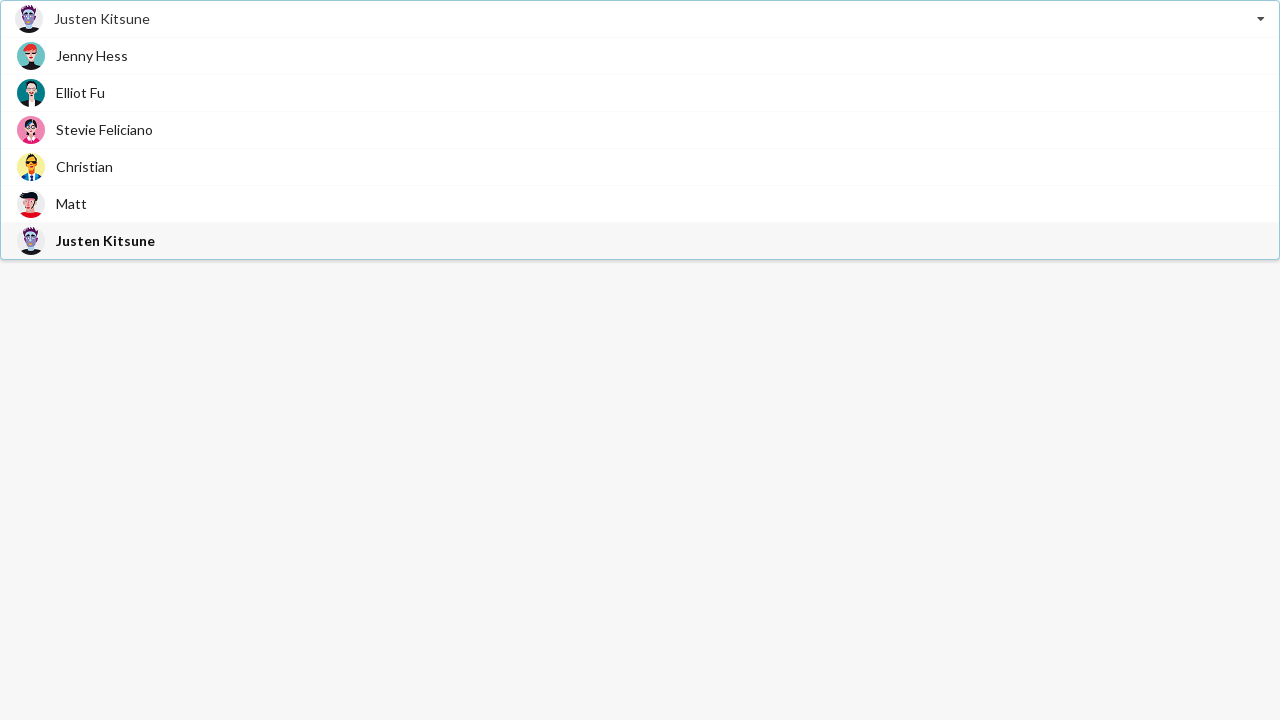

Dropdown menu items loaded
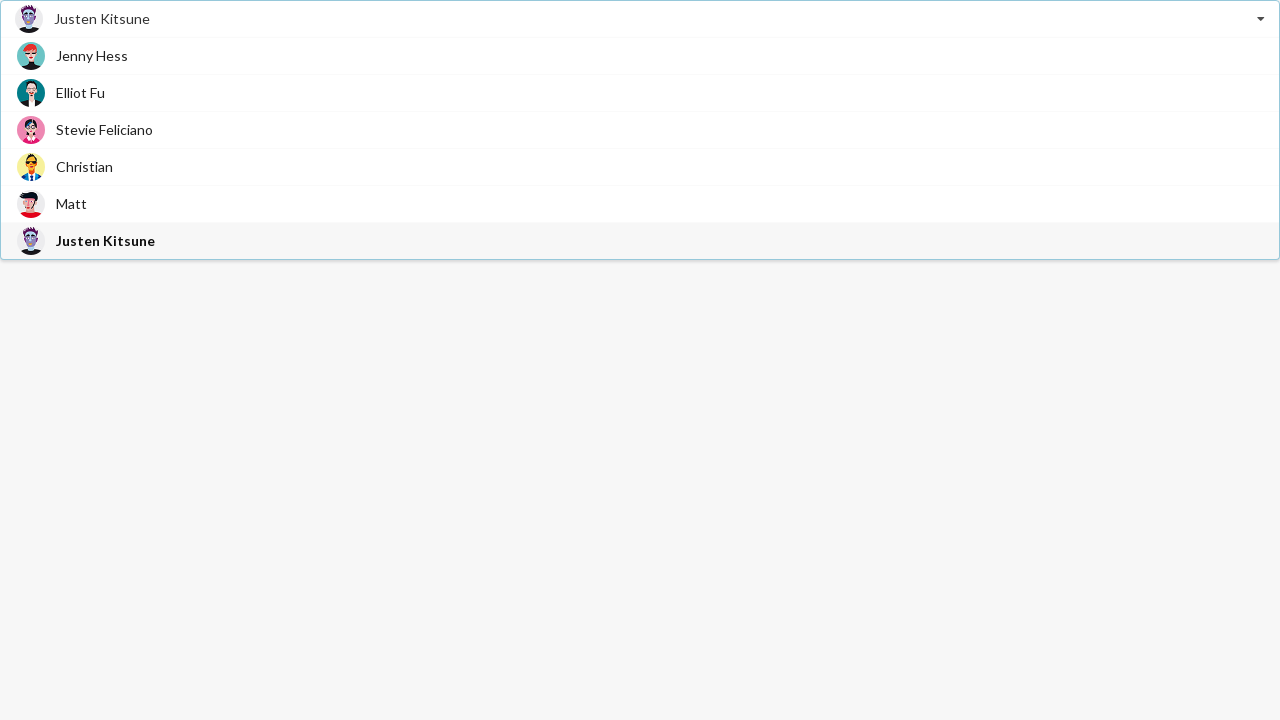

Selected 'Christian' from dropdown menu at (84, 166) on xpath=//div[@class='item']/span[text()='Christian']
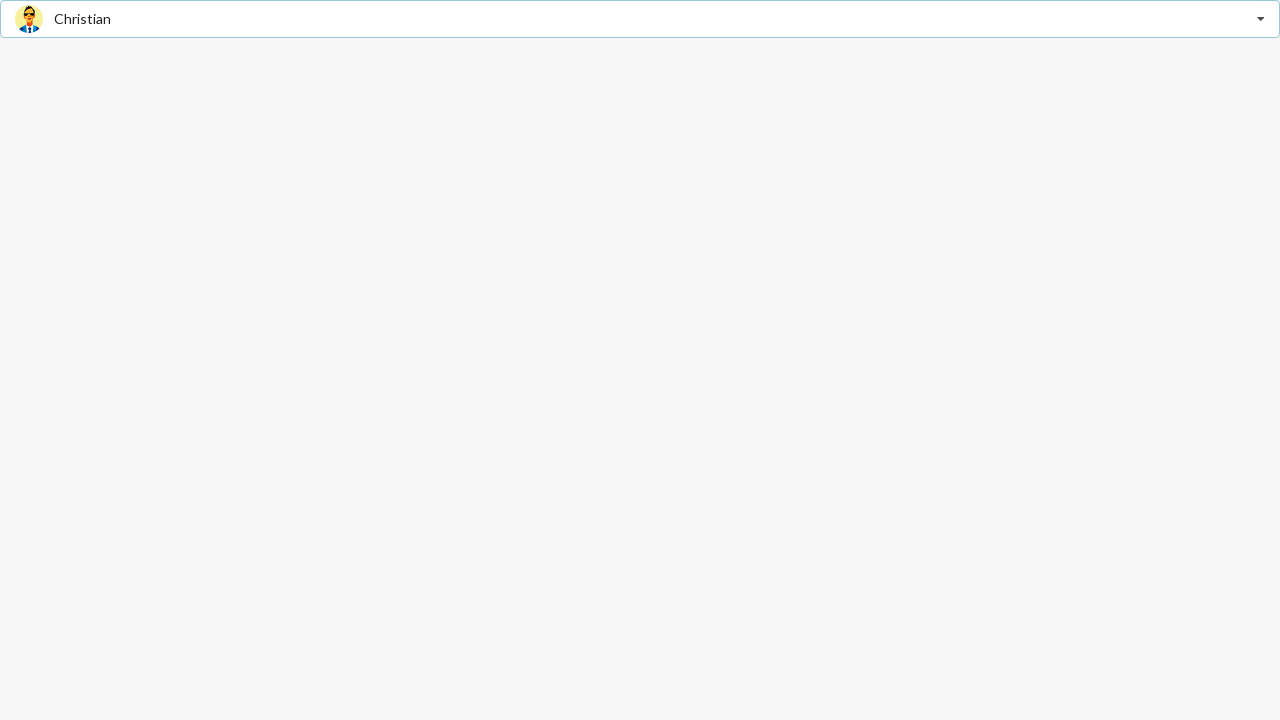

Verified that 'Christian' is selected
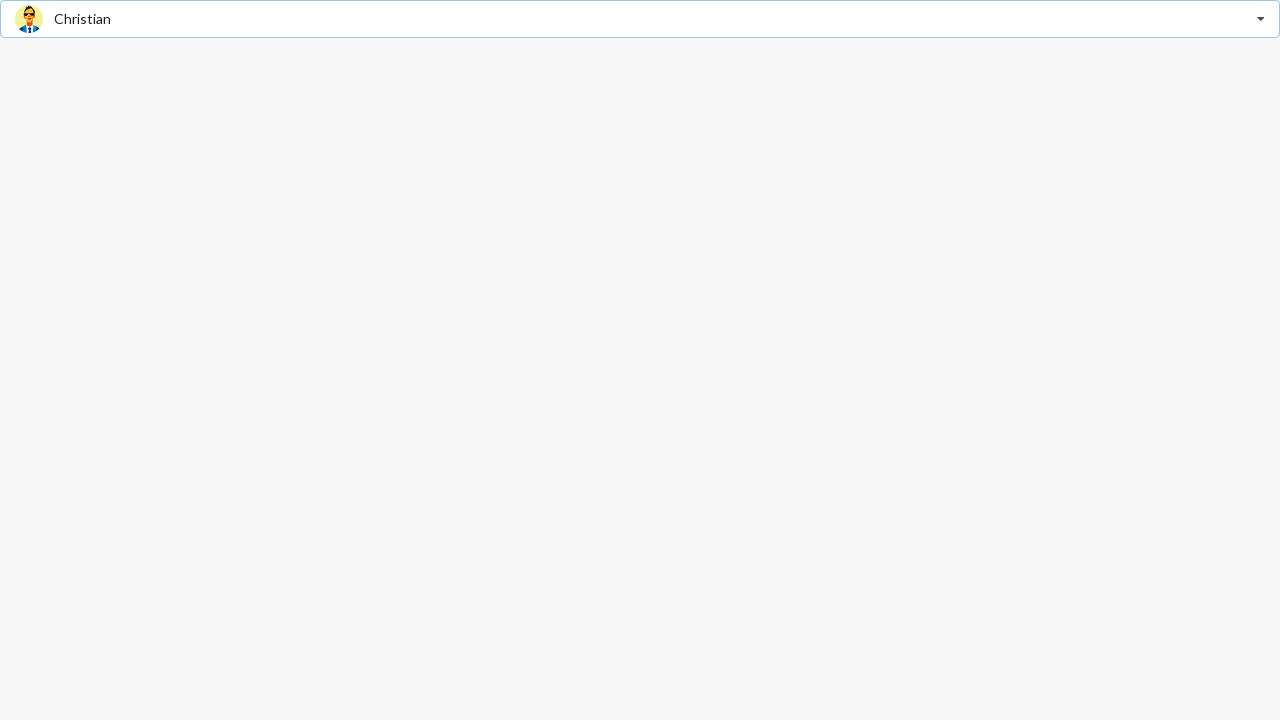

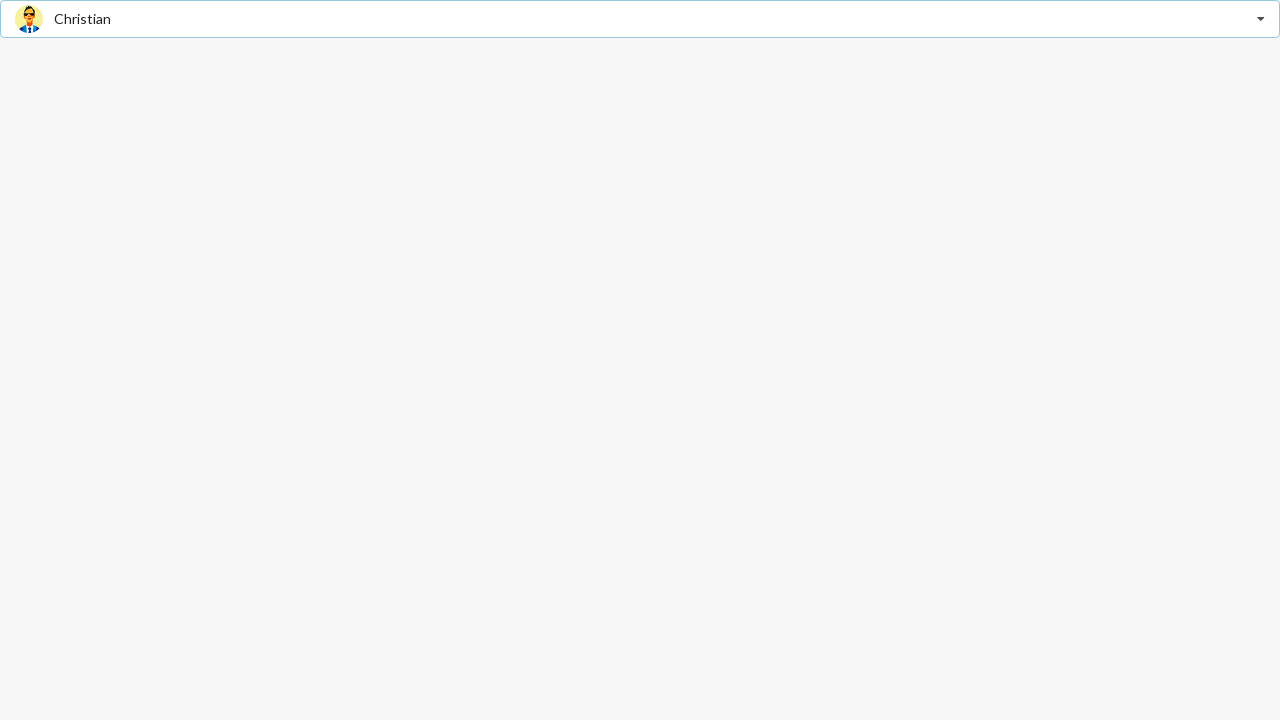